Tests various button click types including double-click, right-click, and regular click, then verifies the response messages

Starting URL: https://demoqa.com/buttons

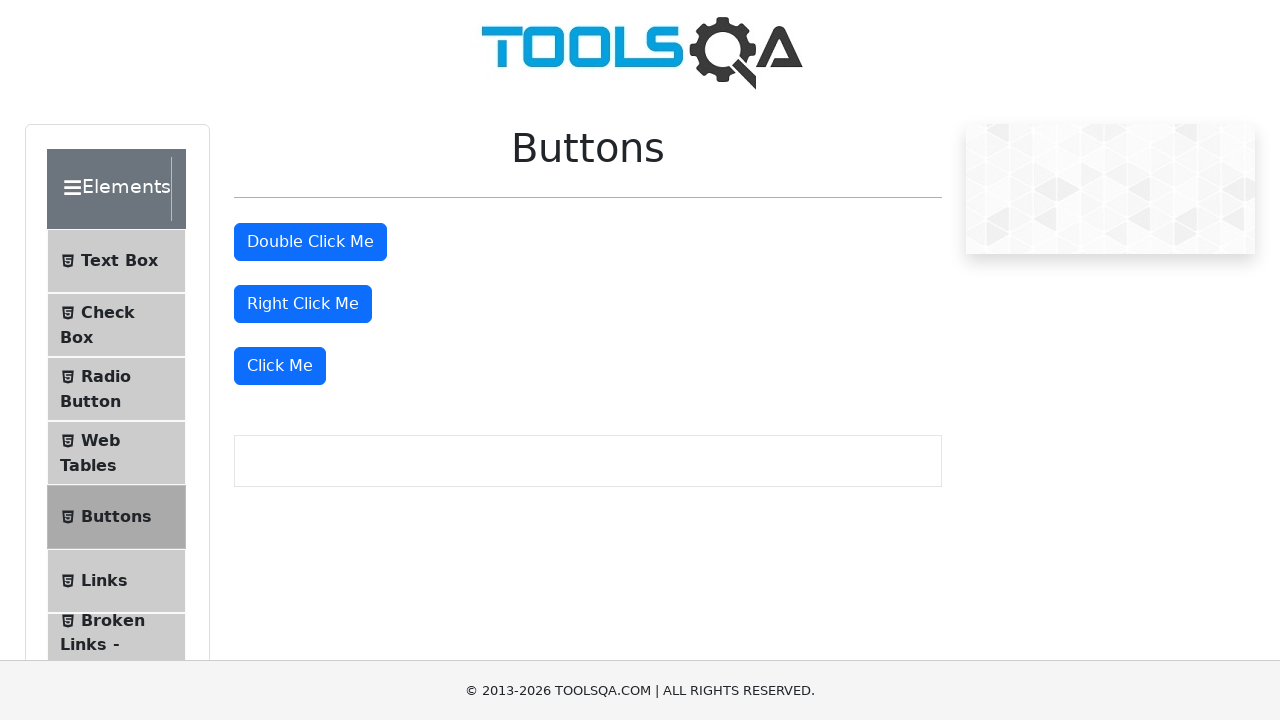

Located all buttons with type=button
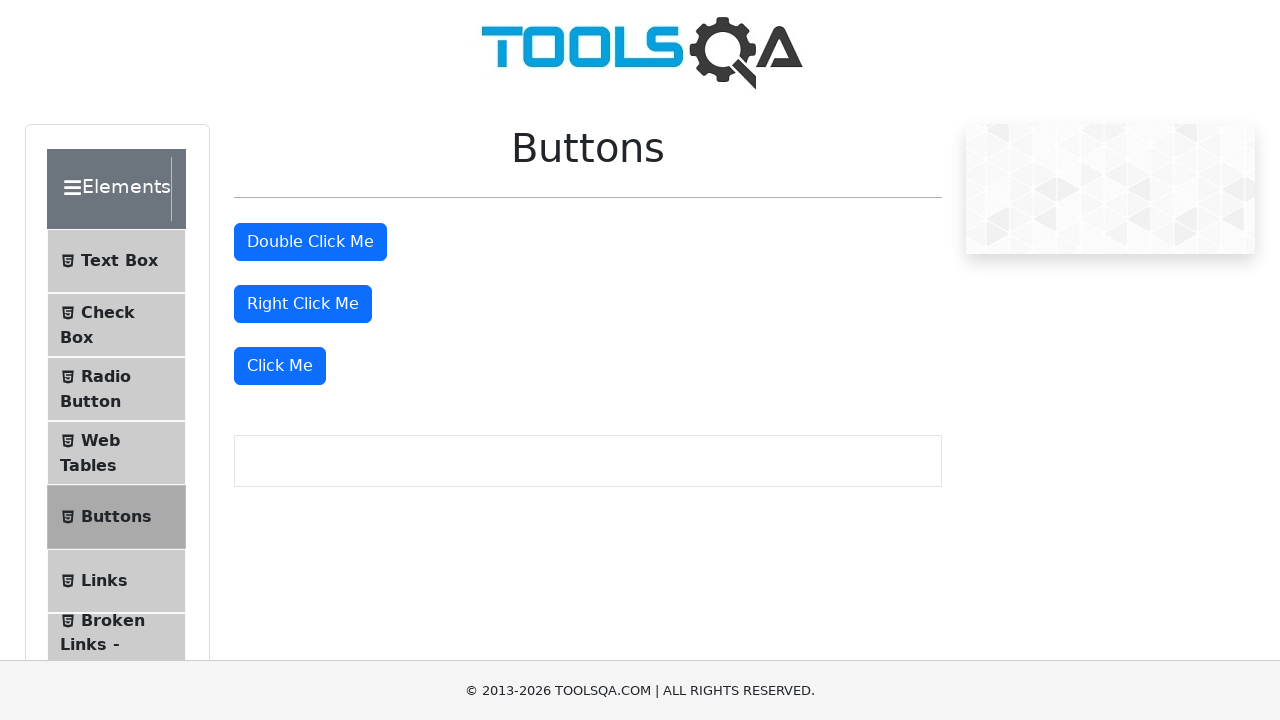

Double-clicked the second button at (310, 242) on [type=button] >> nth=1
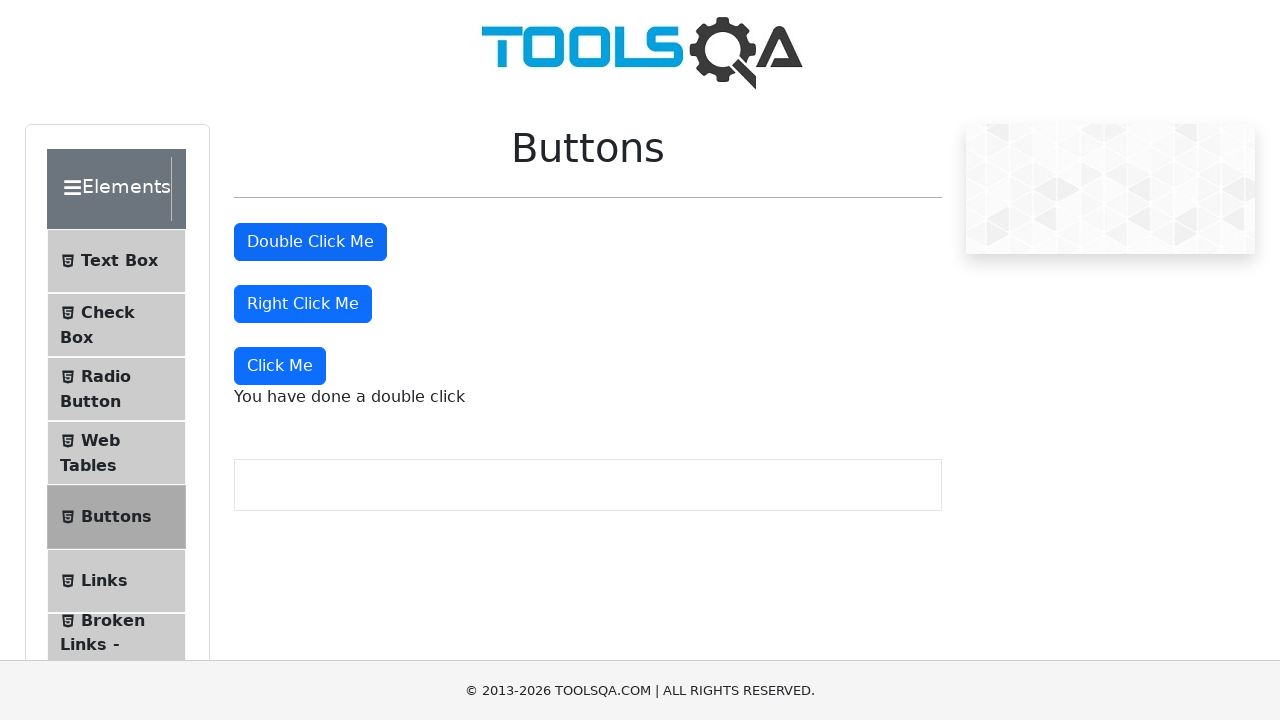

Right-clicked the third button at (303, 304) on [type=button] >> nth=2
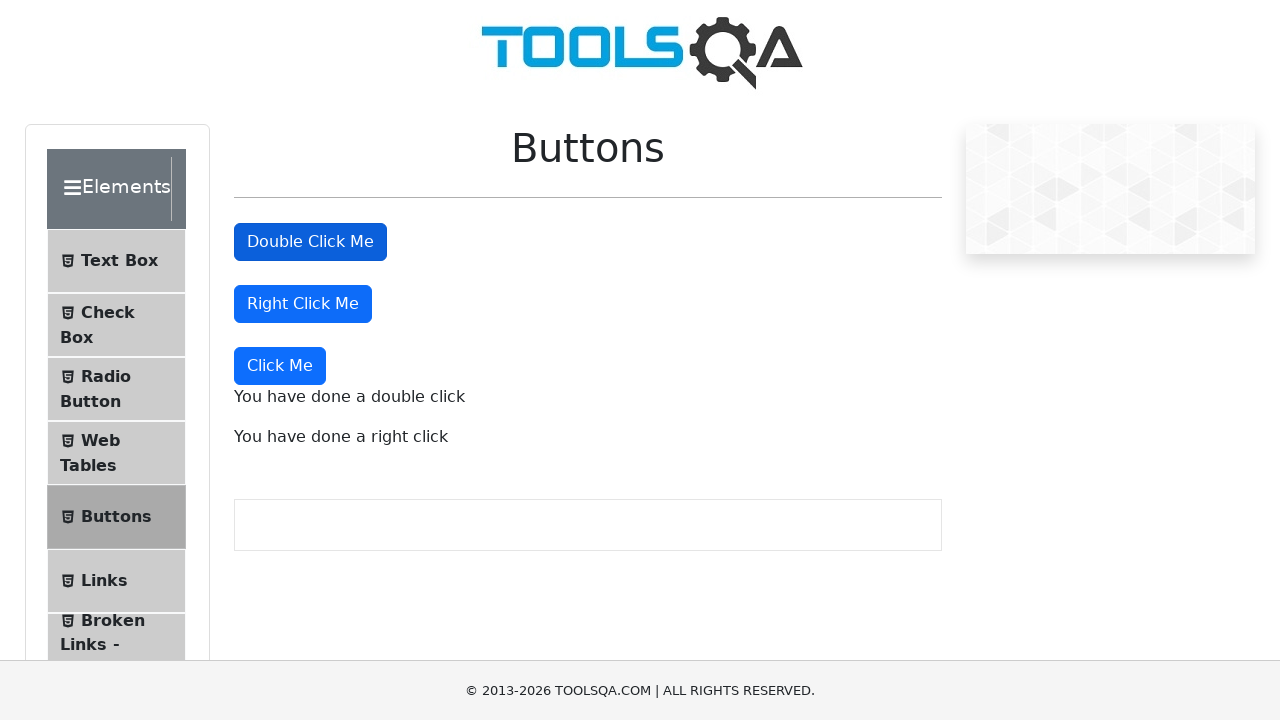

Clicked the fourth button with regular click at (280, 366) on [type=button] >> nth=3
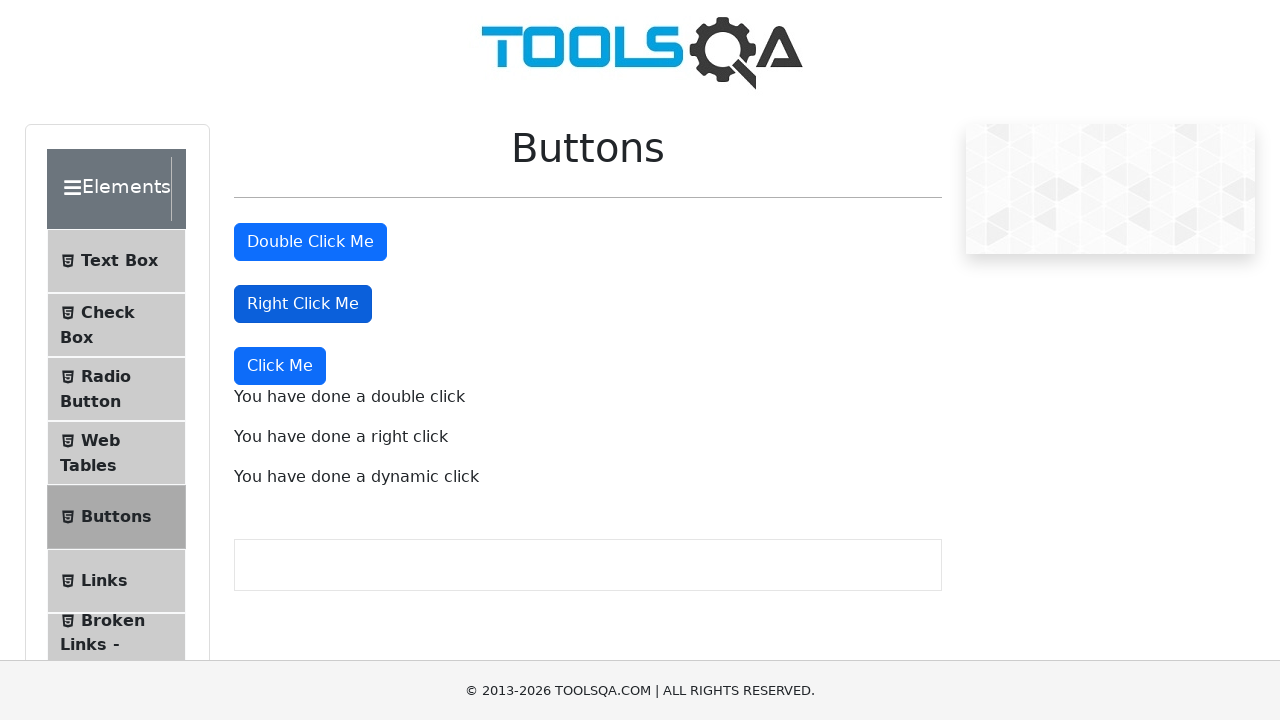

Response messages appeared on the page
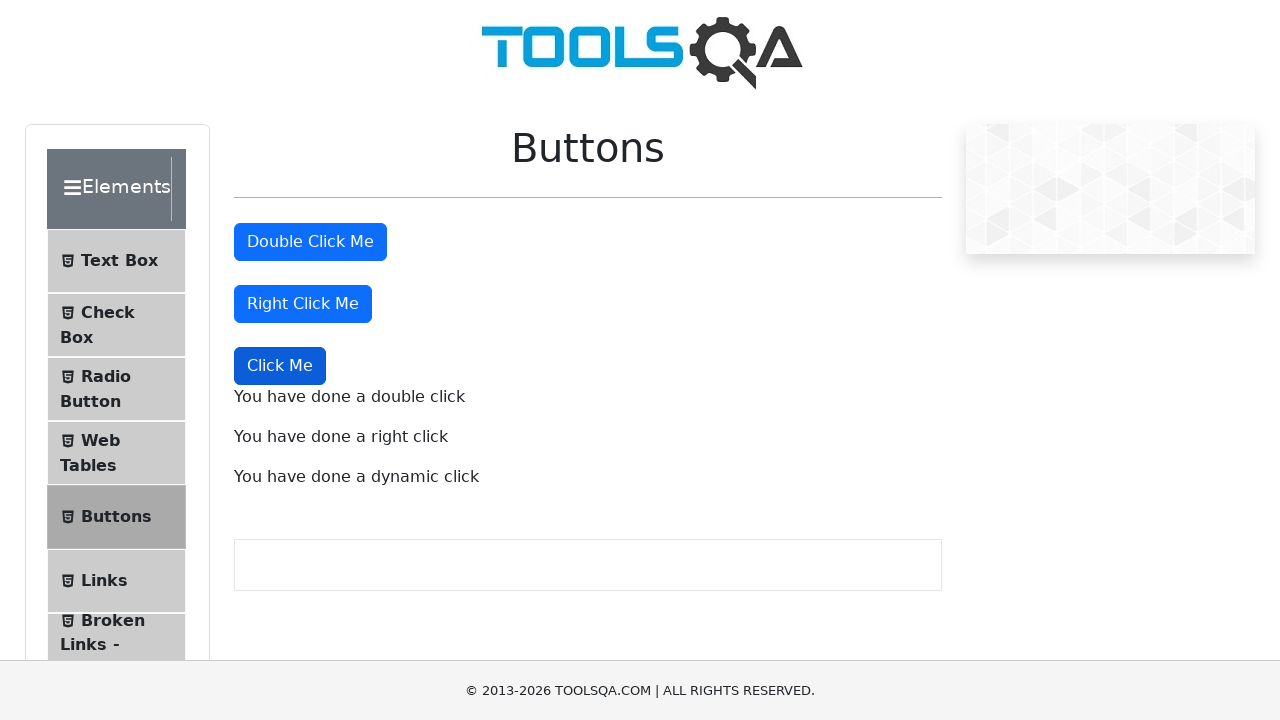

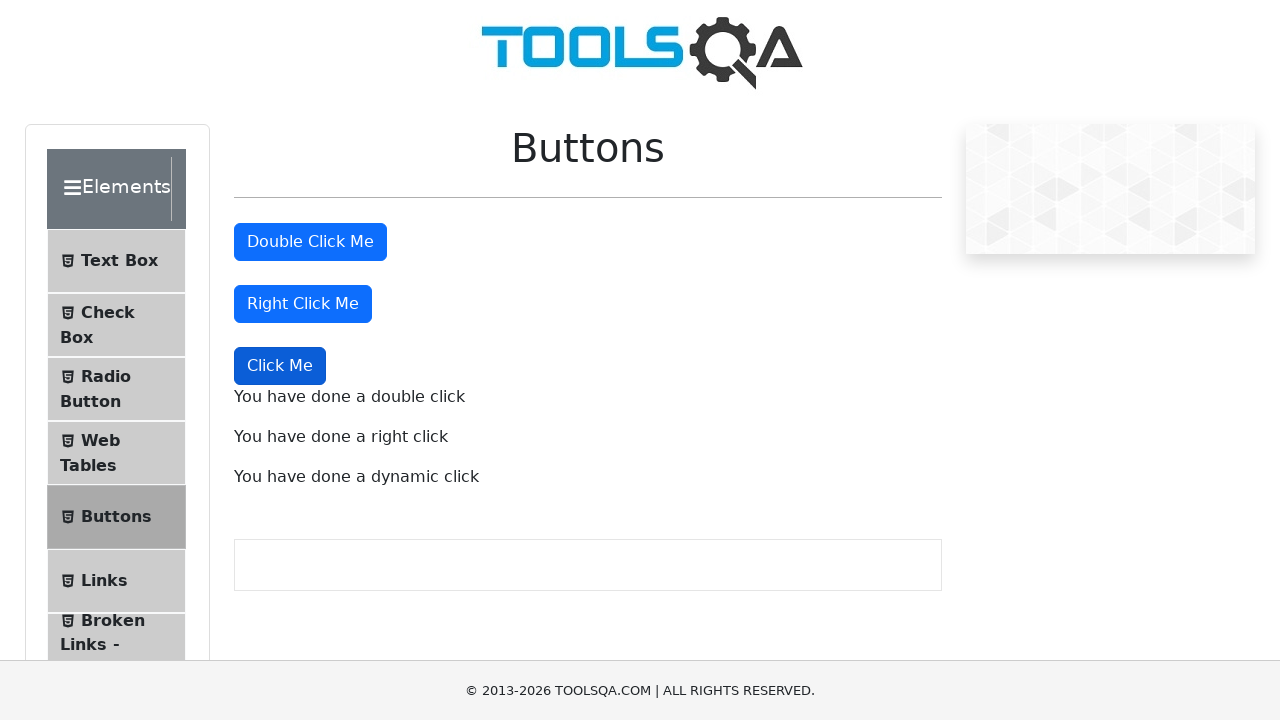